Tests browser window handling by clicking a link that opens a new window/tab and then switching to that new window to verify it opened correctly.

Starting URL: https://the-internet.herokuapp.com/windows

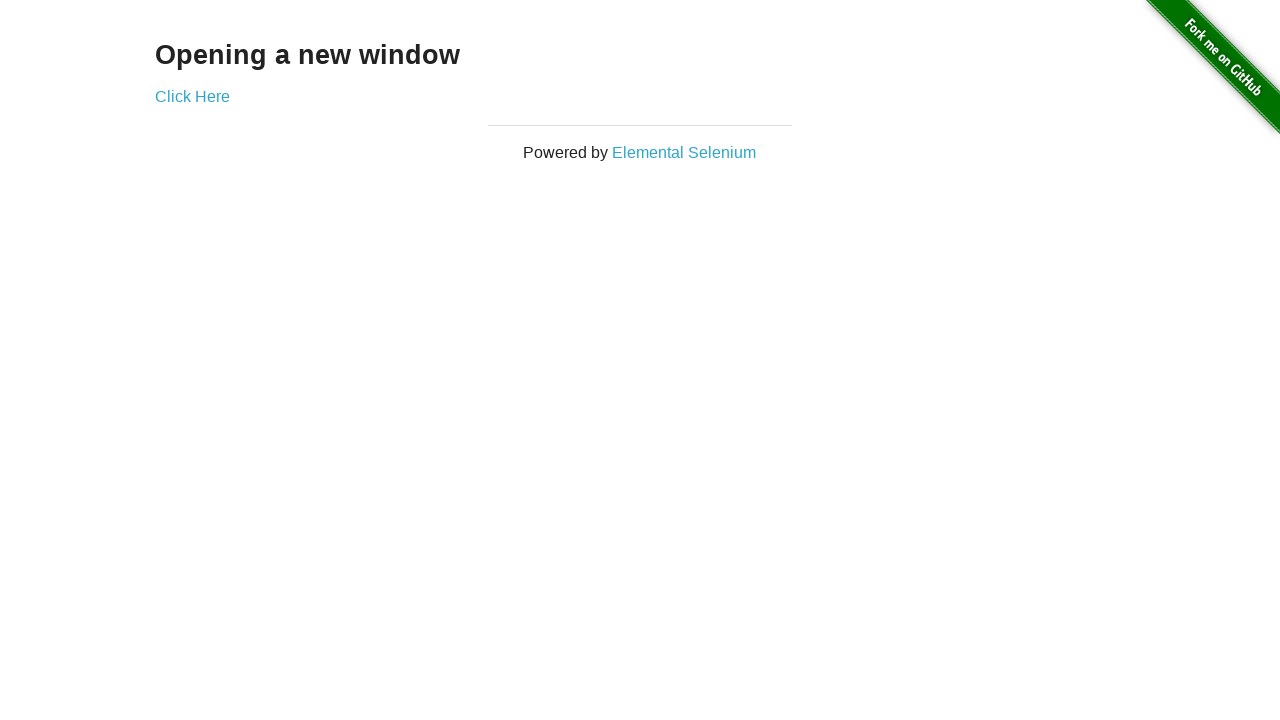

Clicked 'Click Here' link to open new window at (192, 96) on a:text('Click Here')
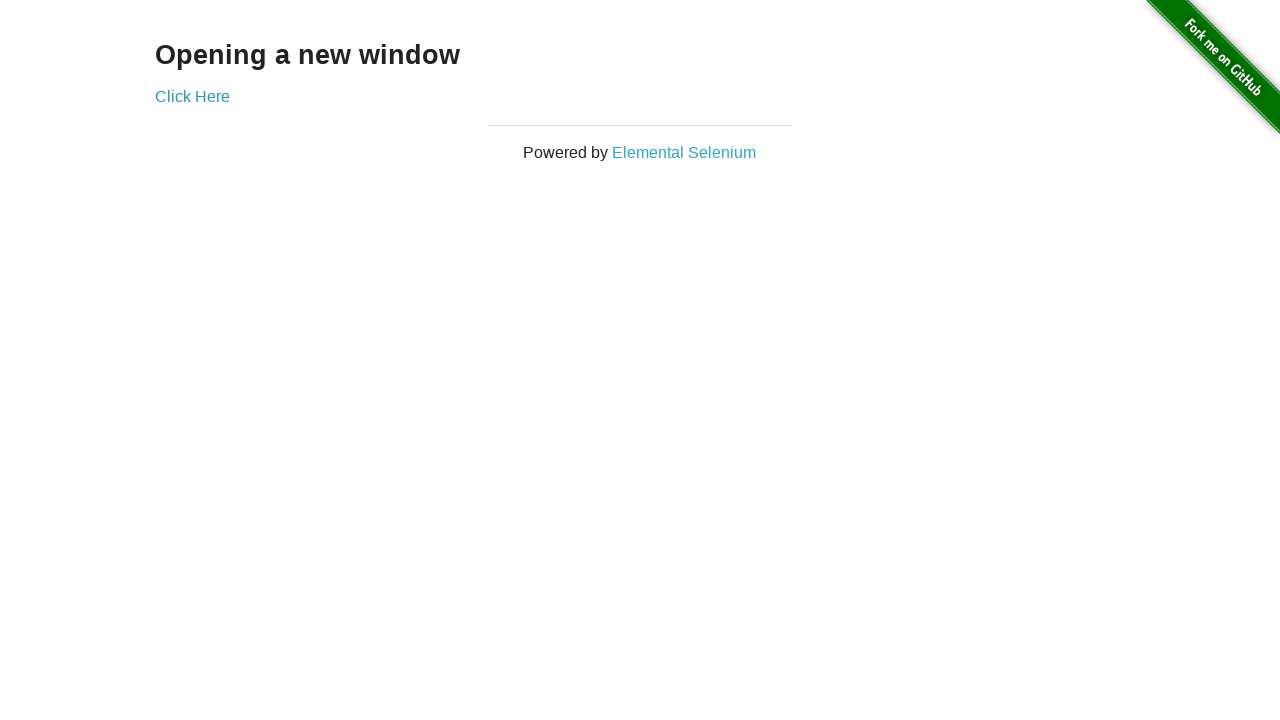

Captured new window/page reference
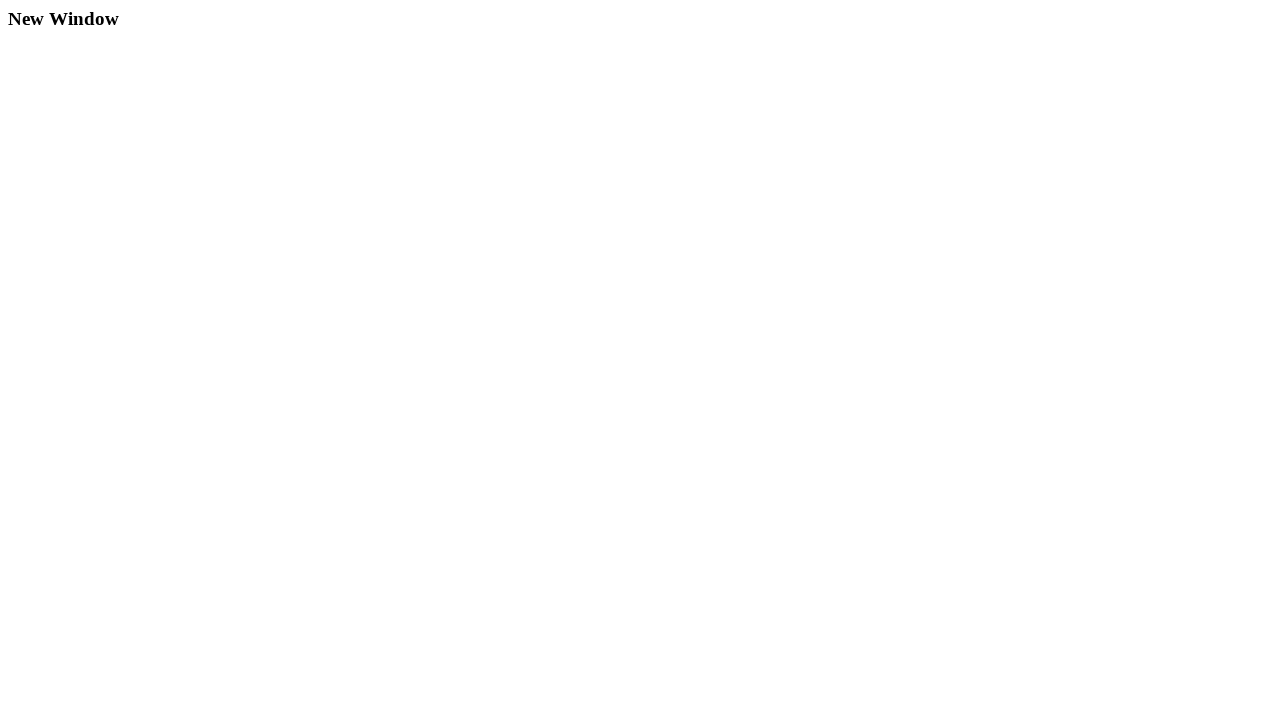

New page finished loading
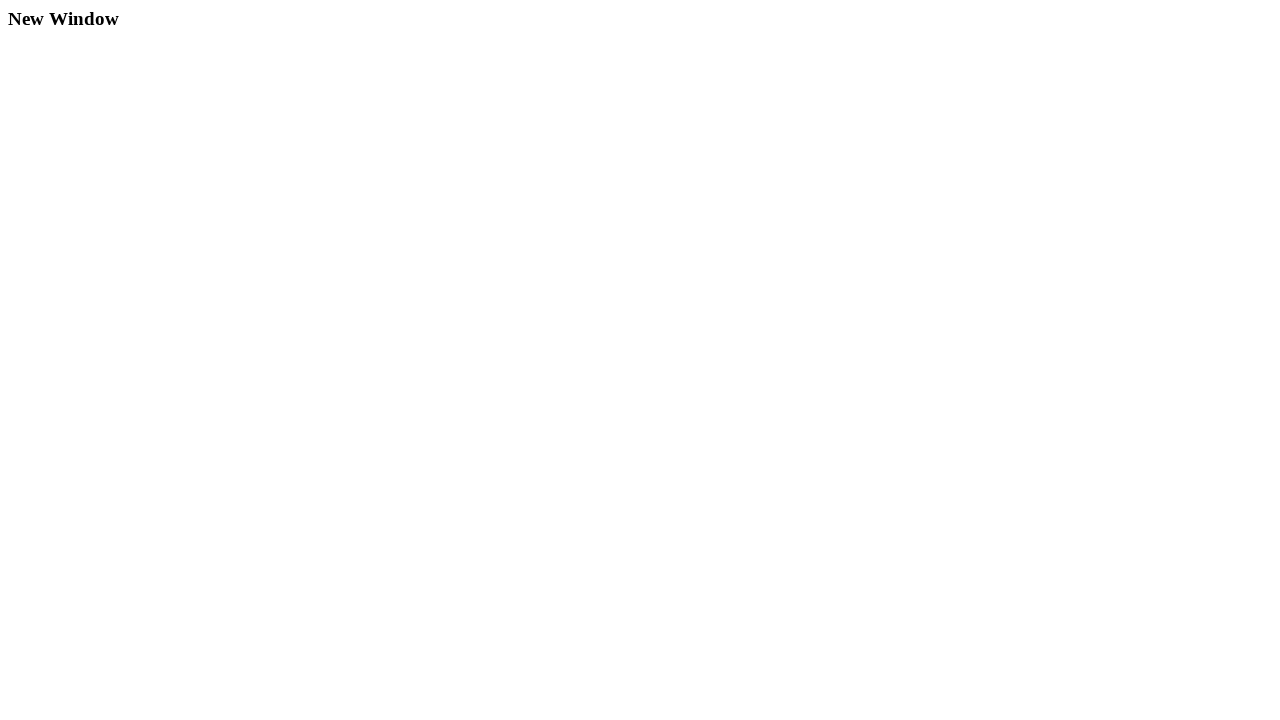

Verified new window URL: https://the-internet.herokuapp.com/windows/new
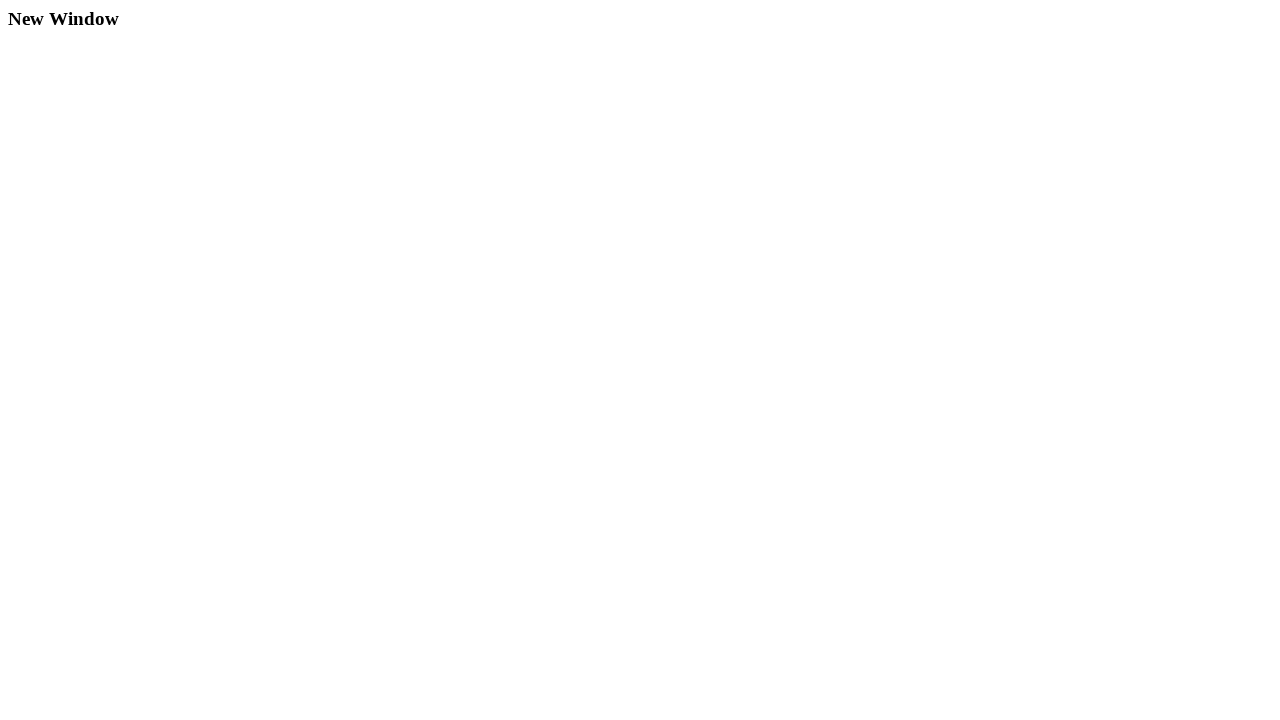

Verified new page content loaded with .example selector
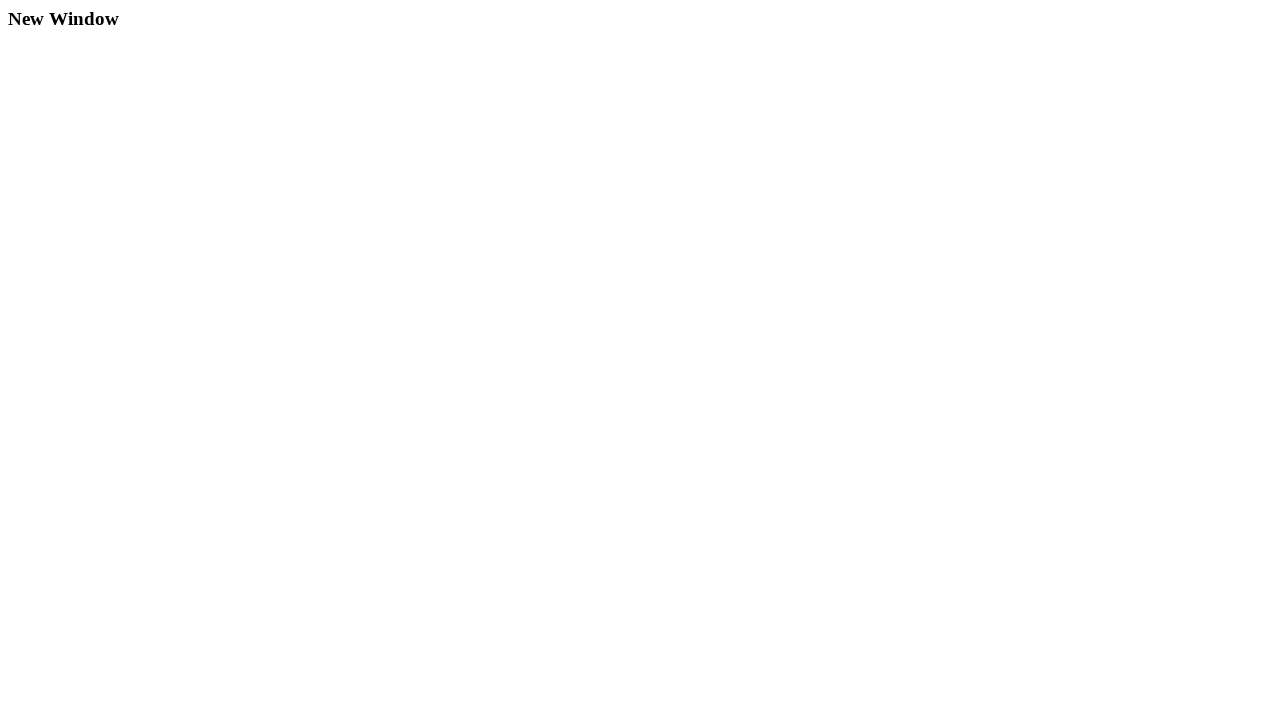

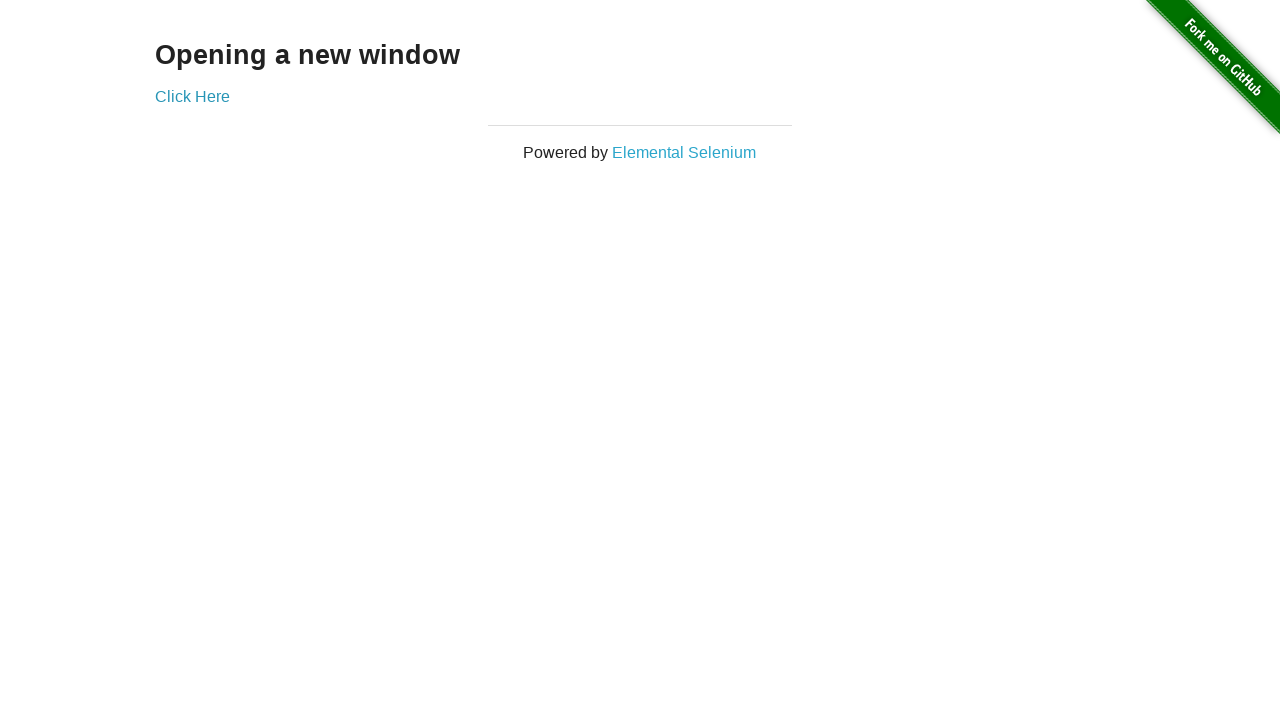